Tests drag and drop functionality by dragging element from column A to column B

Starting URL: https://the-internet.herokuapp.com/drag_and_drop

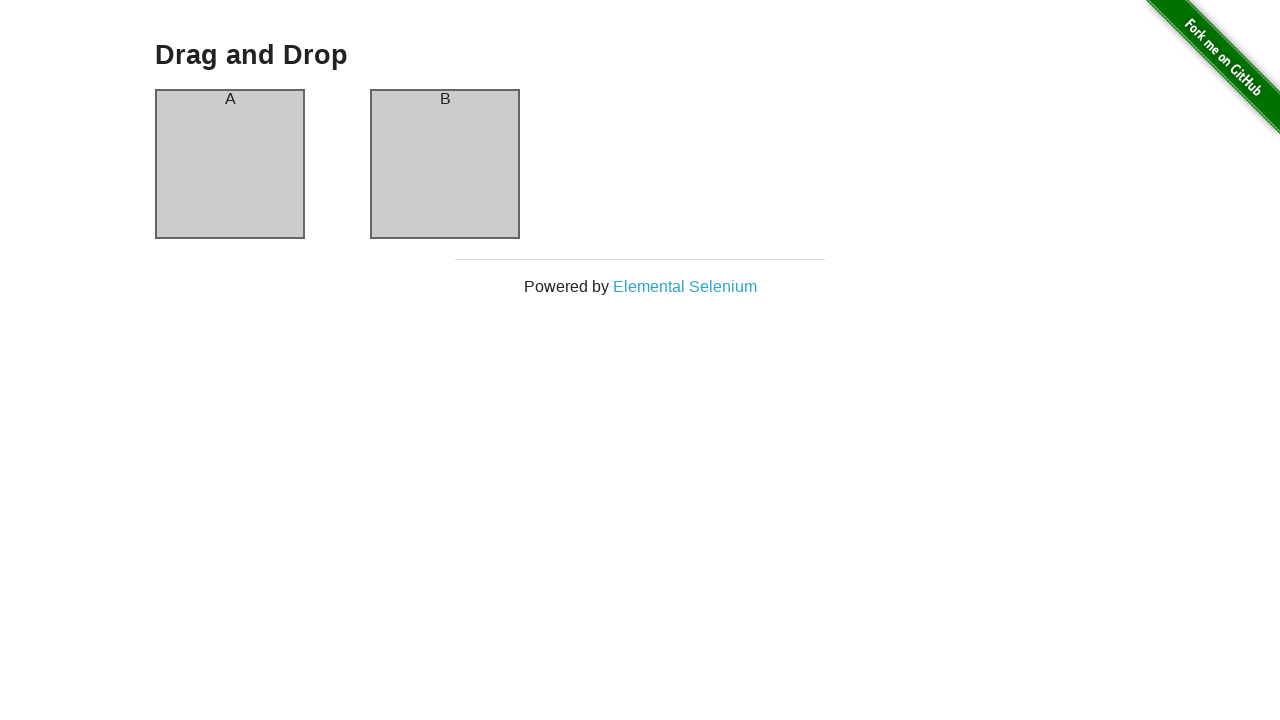

Located source element in column A
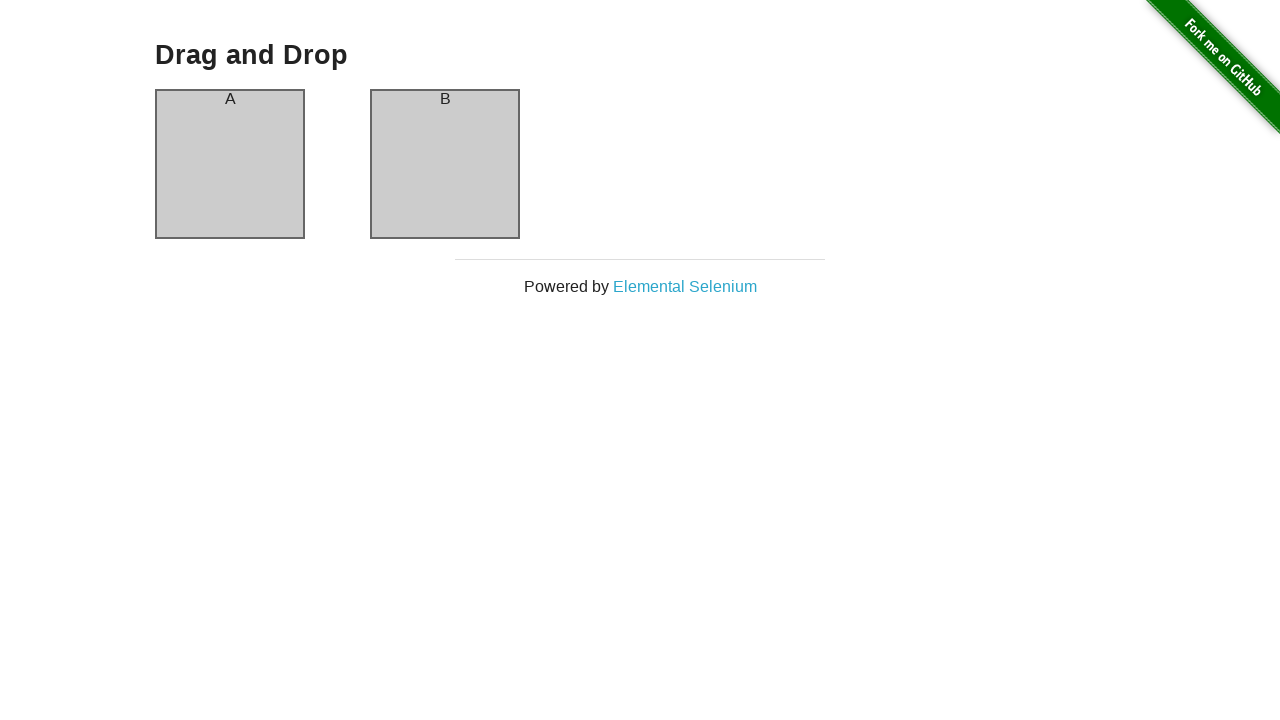

Located target element in column B
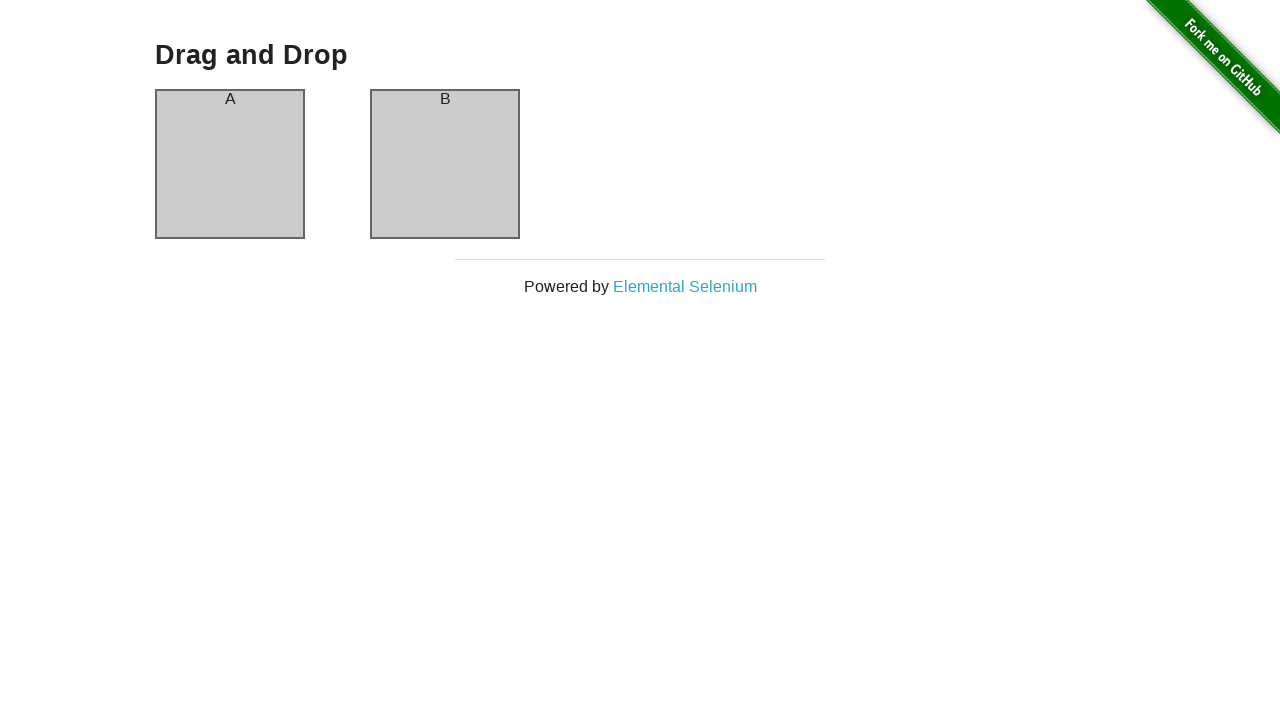

Dragged element from column A to column B at (445, 164)
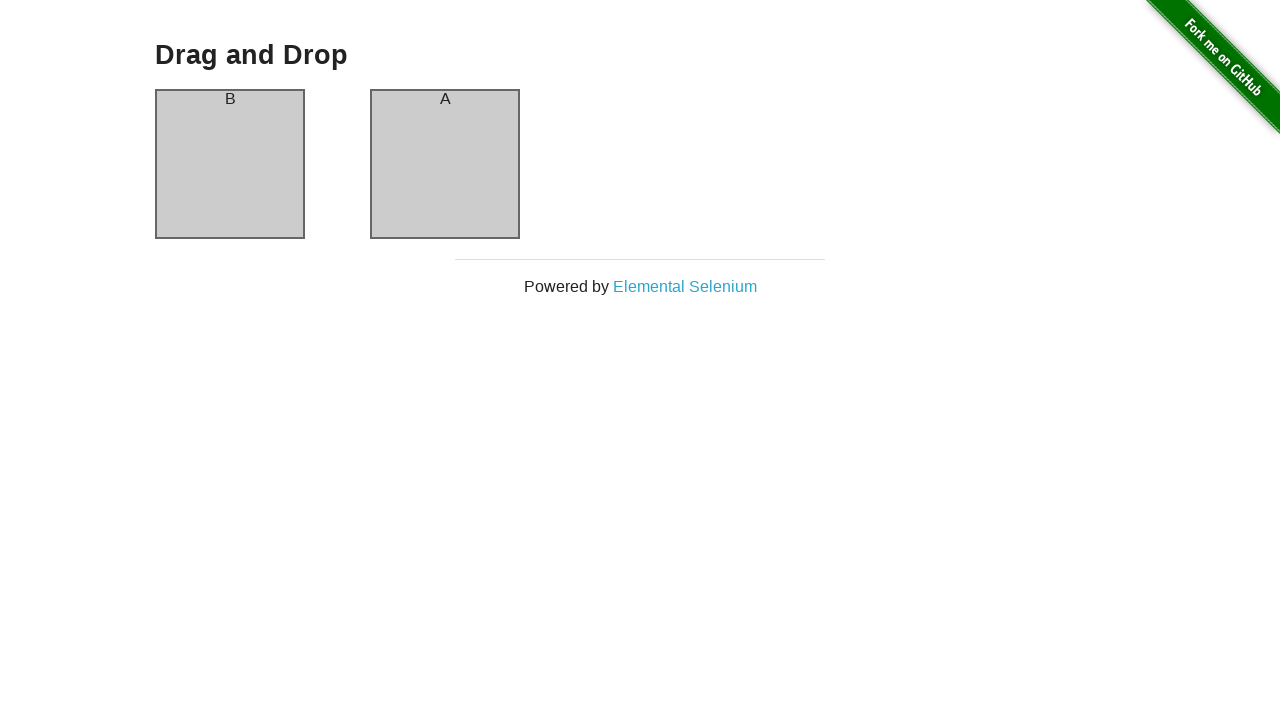

Waited 1 second to observe drag and drop result
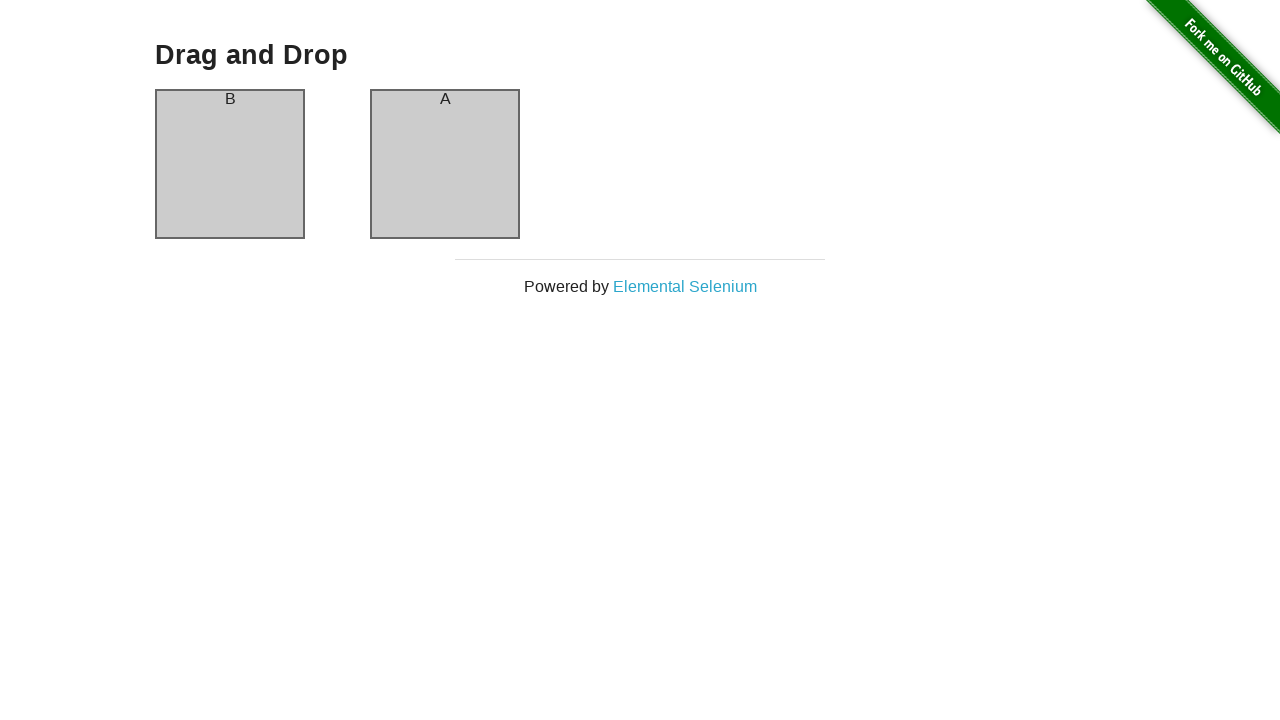

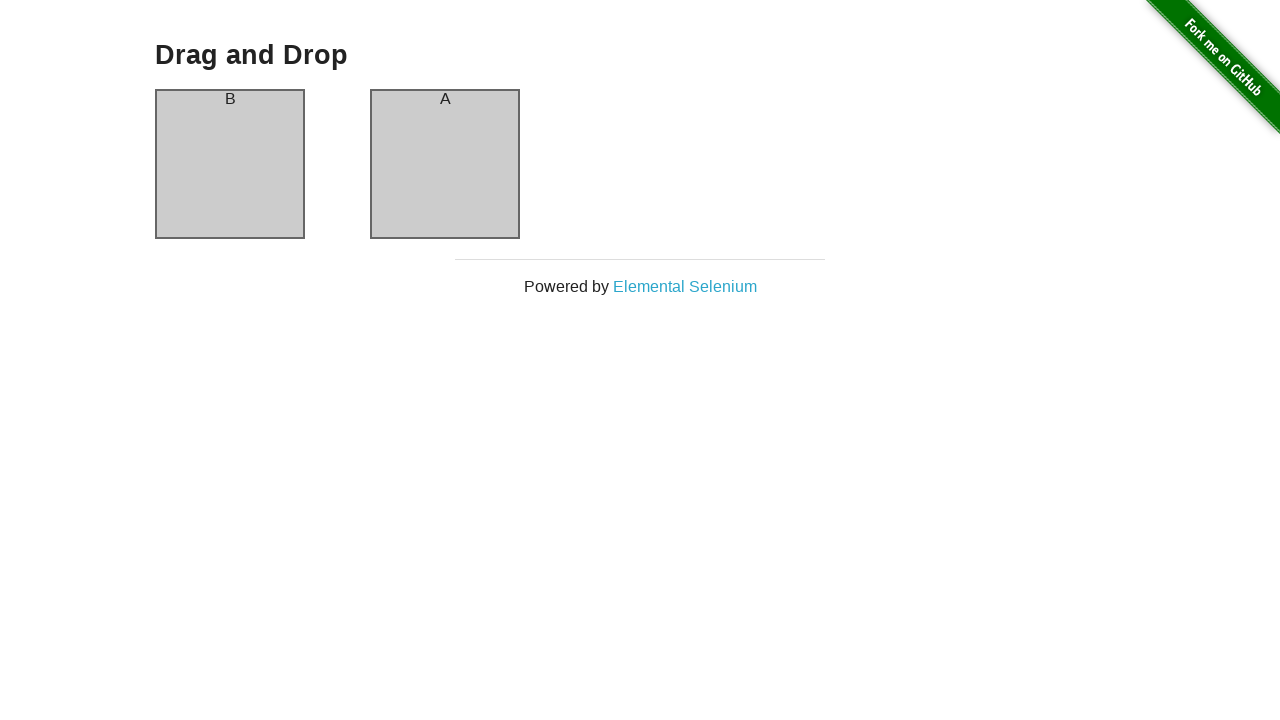